Automates the e-typing.ne.jp typing test by clicking the start button, switching to the game iframe, initiating the typing test, and starting the game with a space key press.

Starting URL: https://www.e-typing.ne.jp/roma/check/

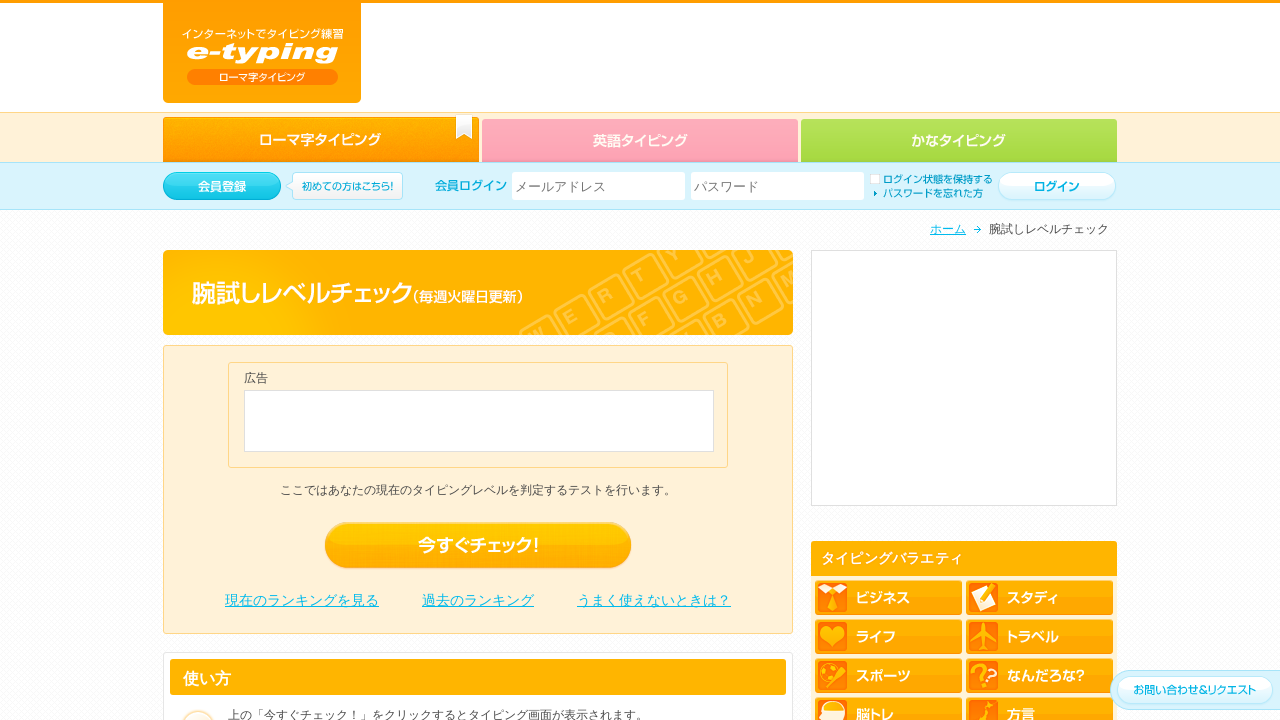

Clicked the 'Check Now' button to start e-typing test at (478, 546) on .edro
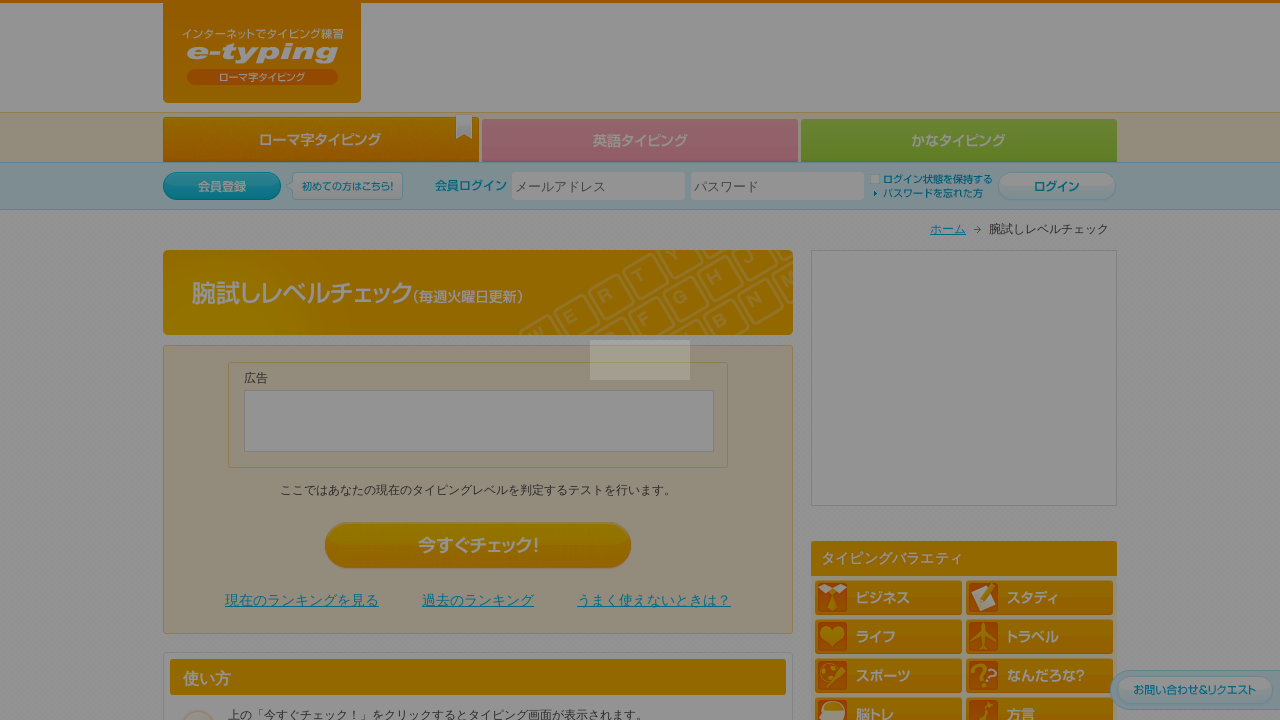

Typing content iframe became visible
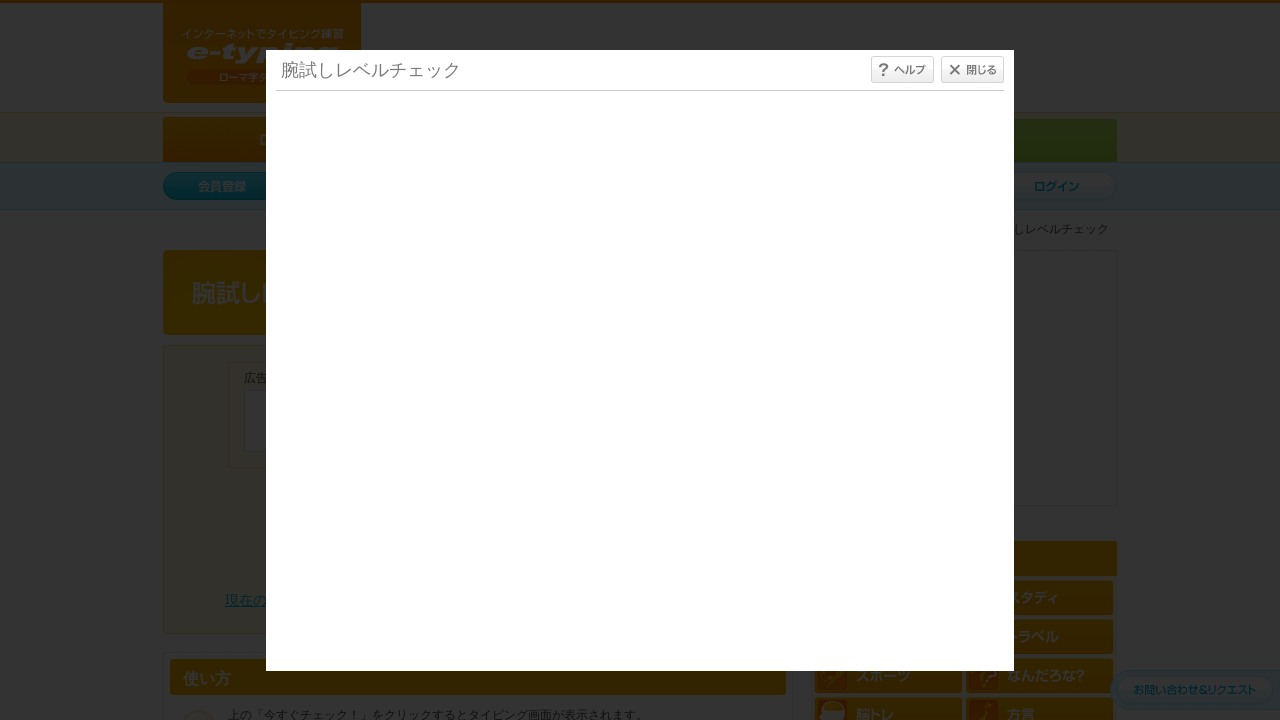

Switched to the game iframe
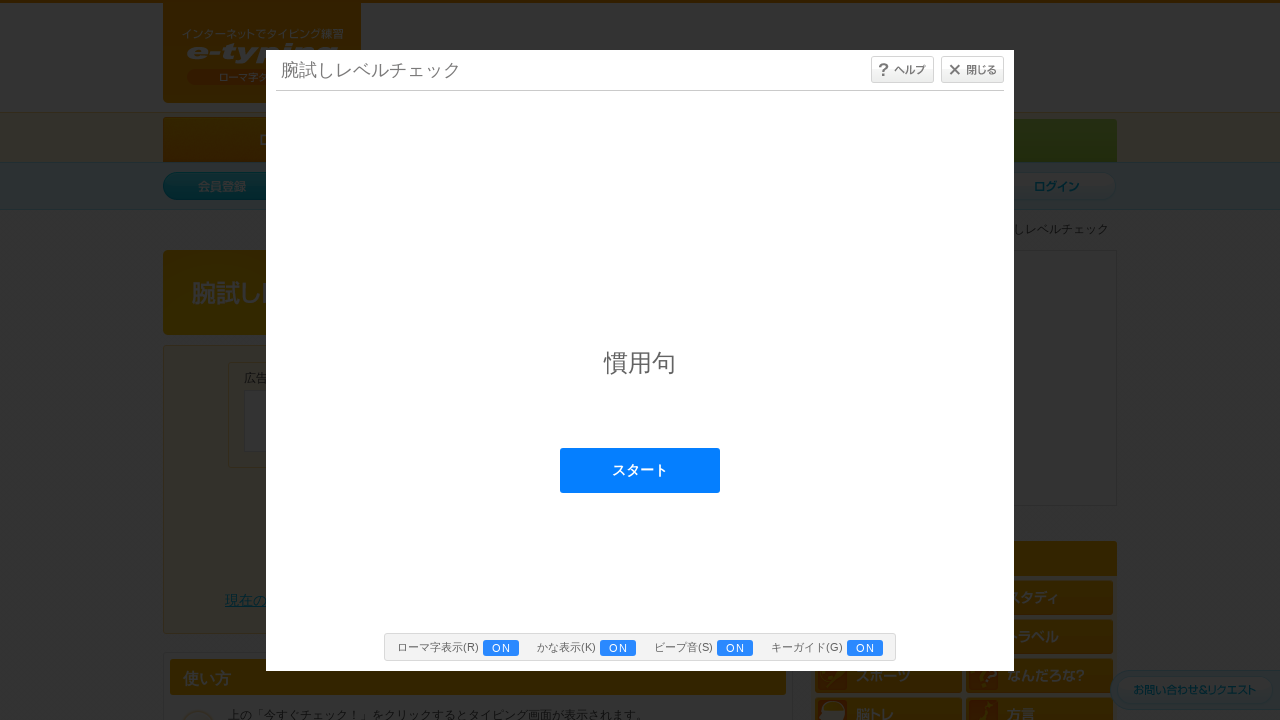

Clicked the start button inside the typing game iframe at (640, 470) on #typing_content >> internal:control=enter-frame >> #start_btn
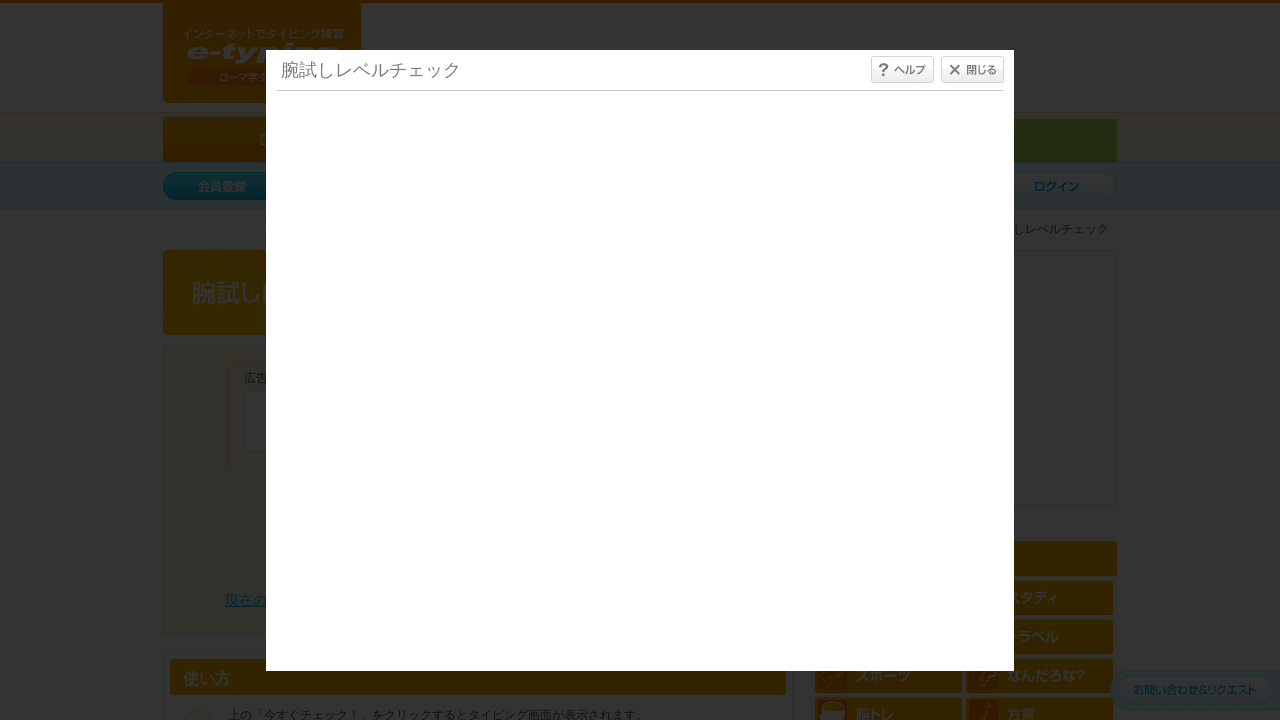

Waited for the game to initialize
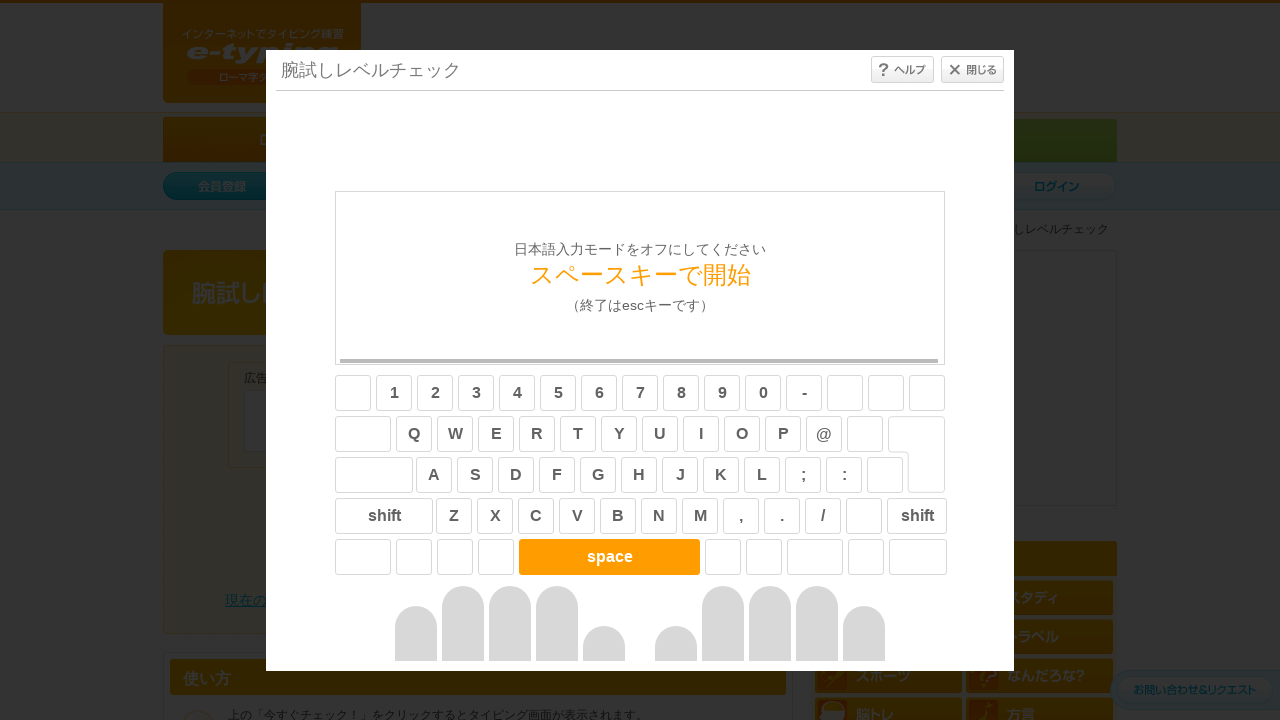

Pressed space key to start the typing game on #typing_content >> internal:control=enter-frame >> body
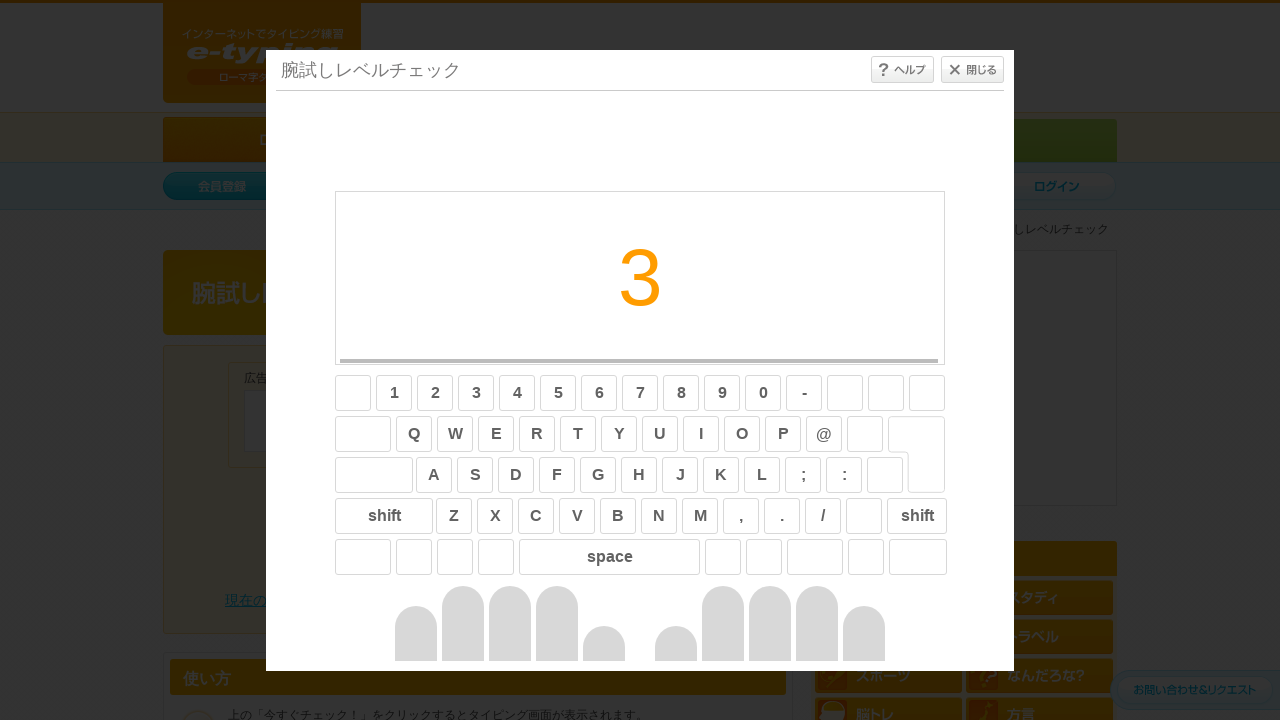

Sentence text appeared, typing test started
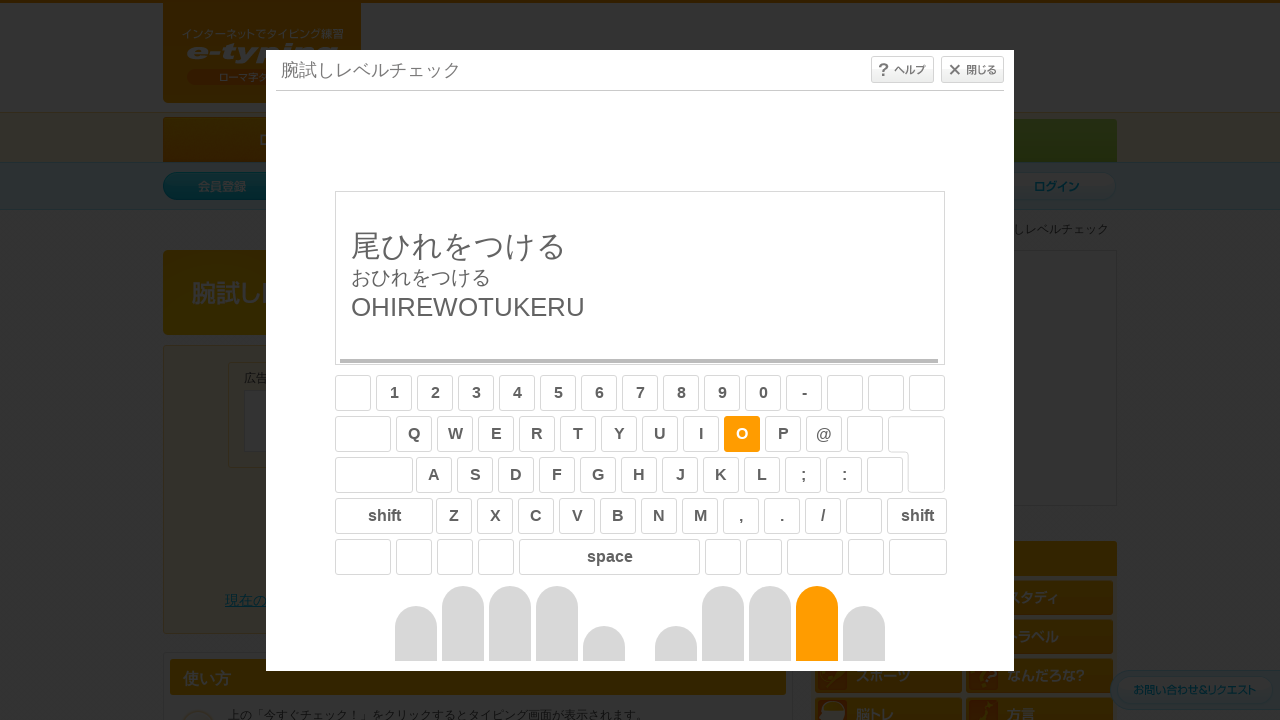

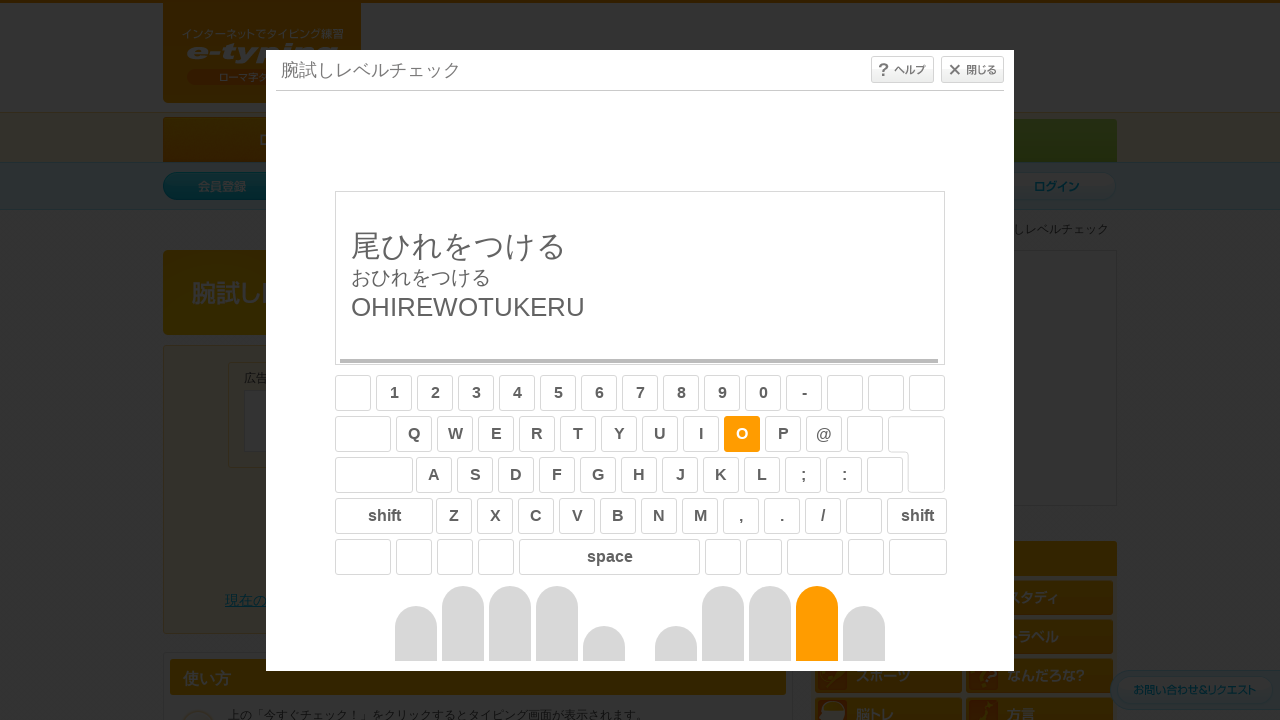